Tests dropdown selection functionality by selecting USD currency from a dropdown menu

Starting URL: https://rahulshettyacademy.com/dropdownsPractise/

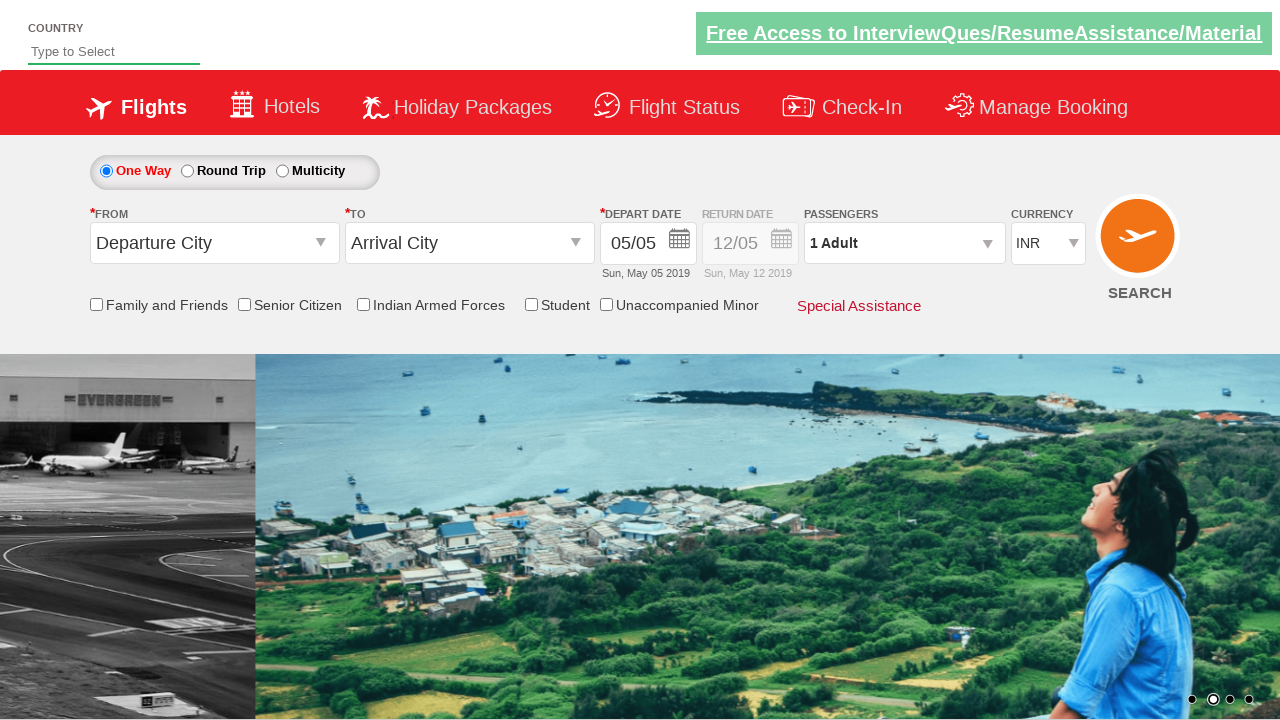

Selected USD currency from dropdown menu at index 3 on #ctl00_mainContent_DropDownListCurrency
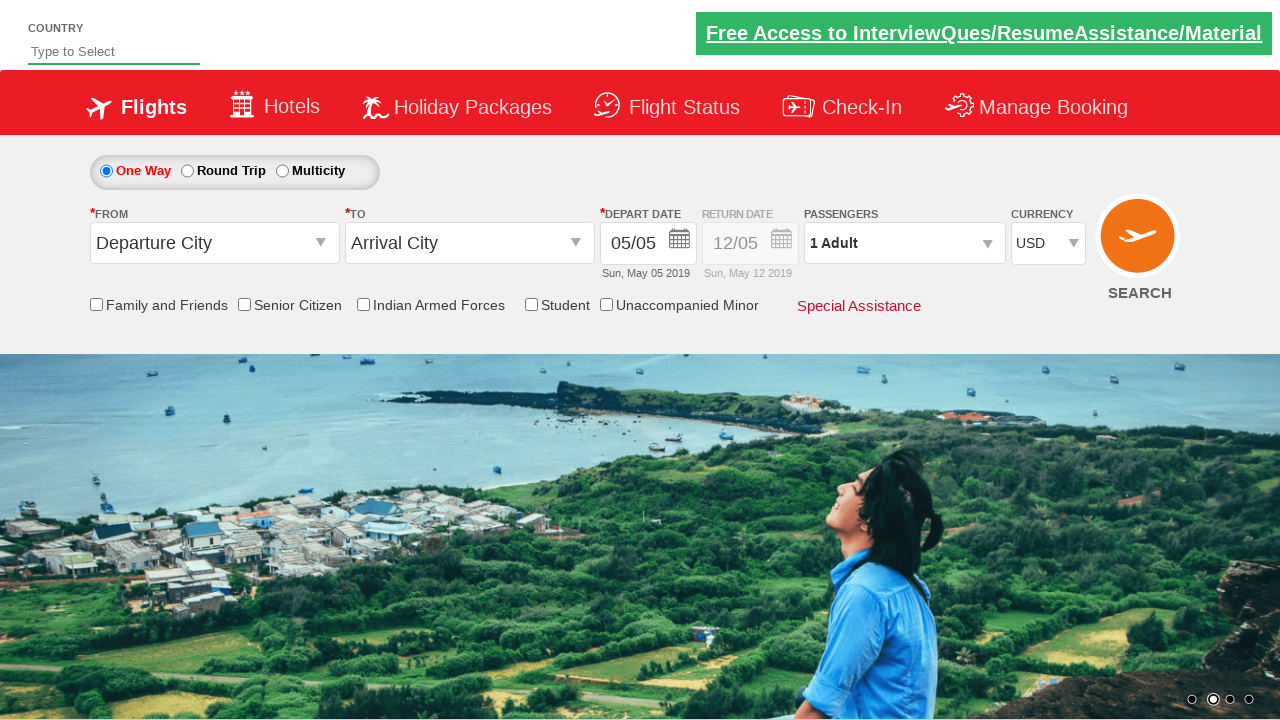

Verified that USD currency selection was successful
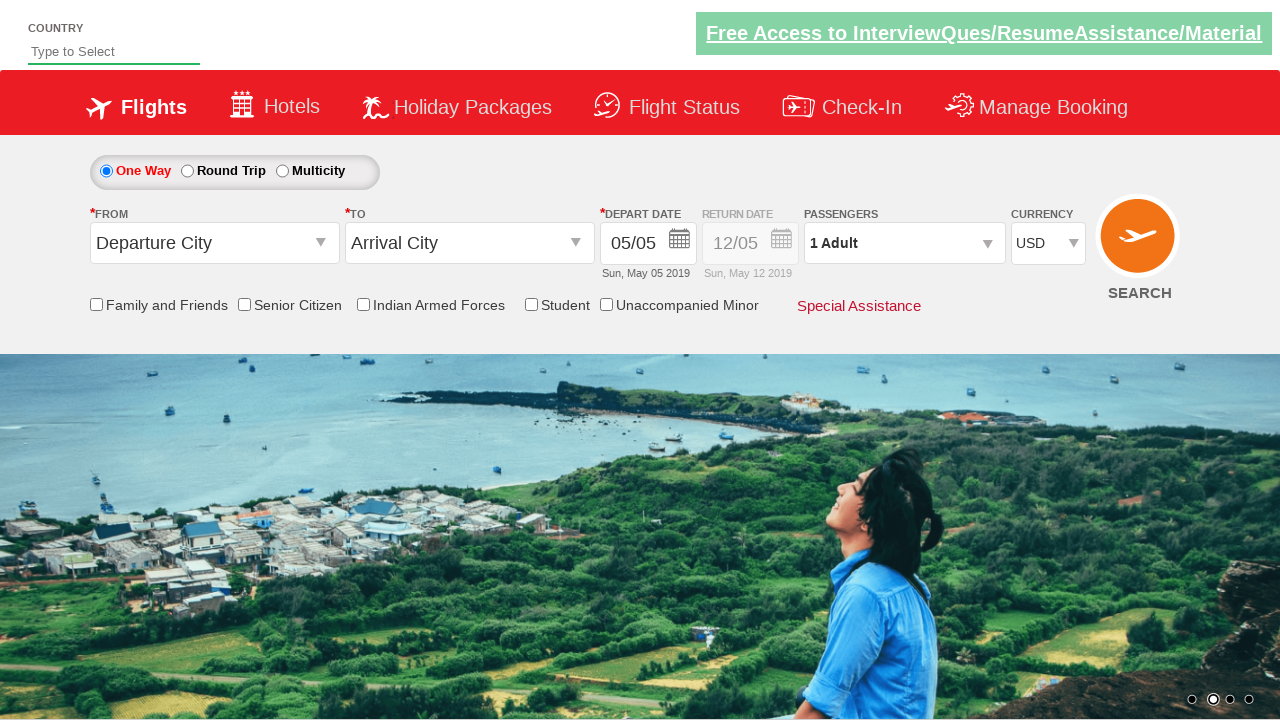

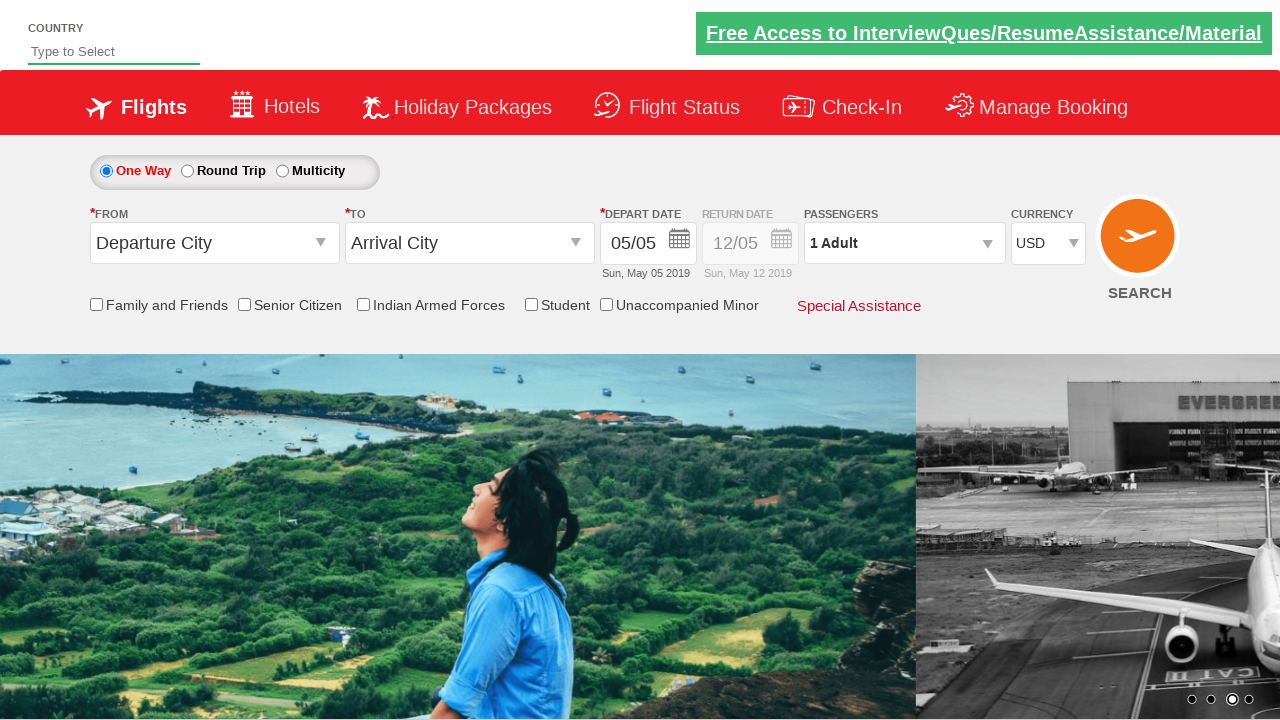